Verifies that the YouTube logo image is visible on the page

Starting URL: https://www.youtube.com

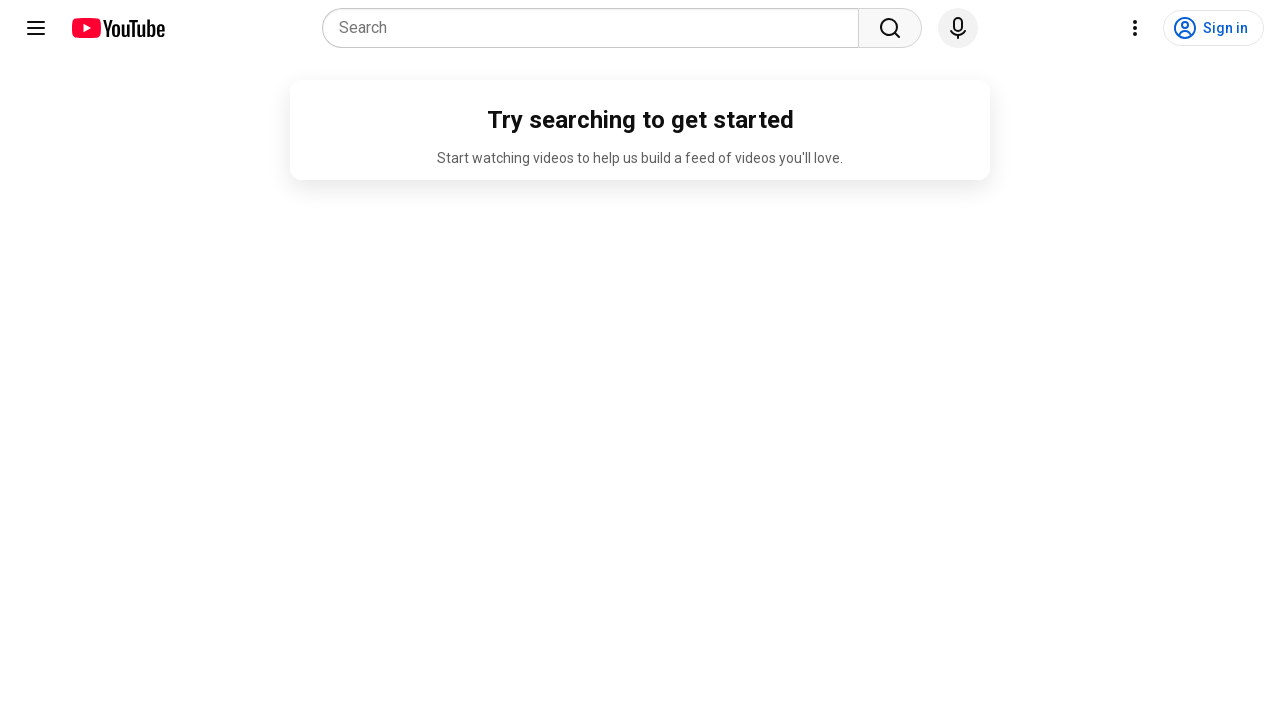

Navigated to https://www.youtube.com
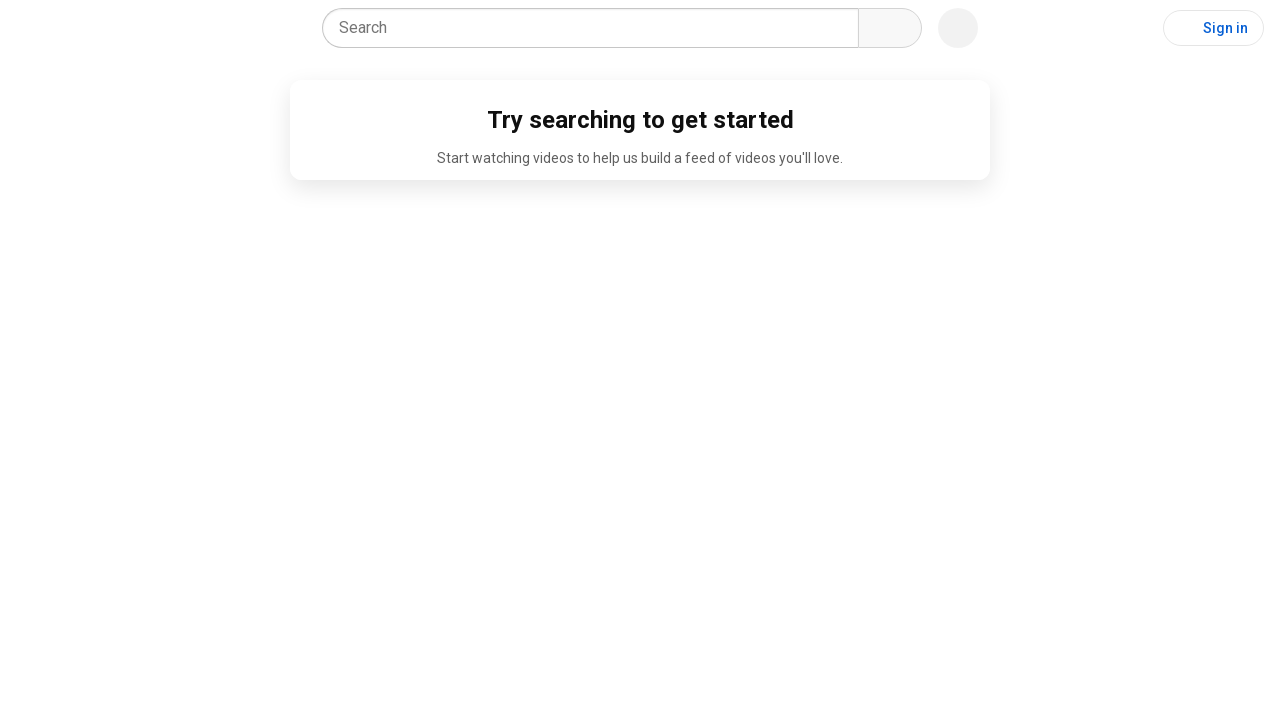

Located YouTube logo element
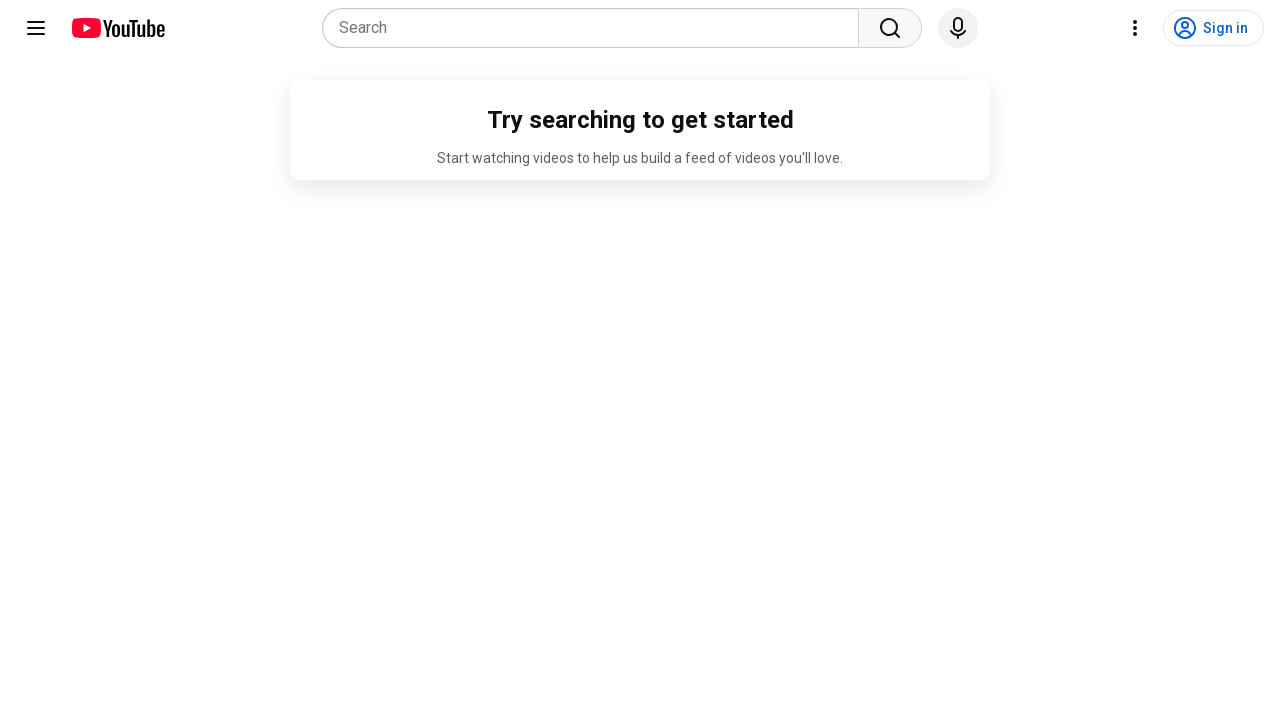

Verified that YouTube logo is visible on the page
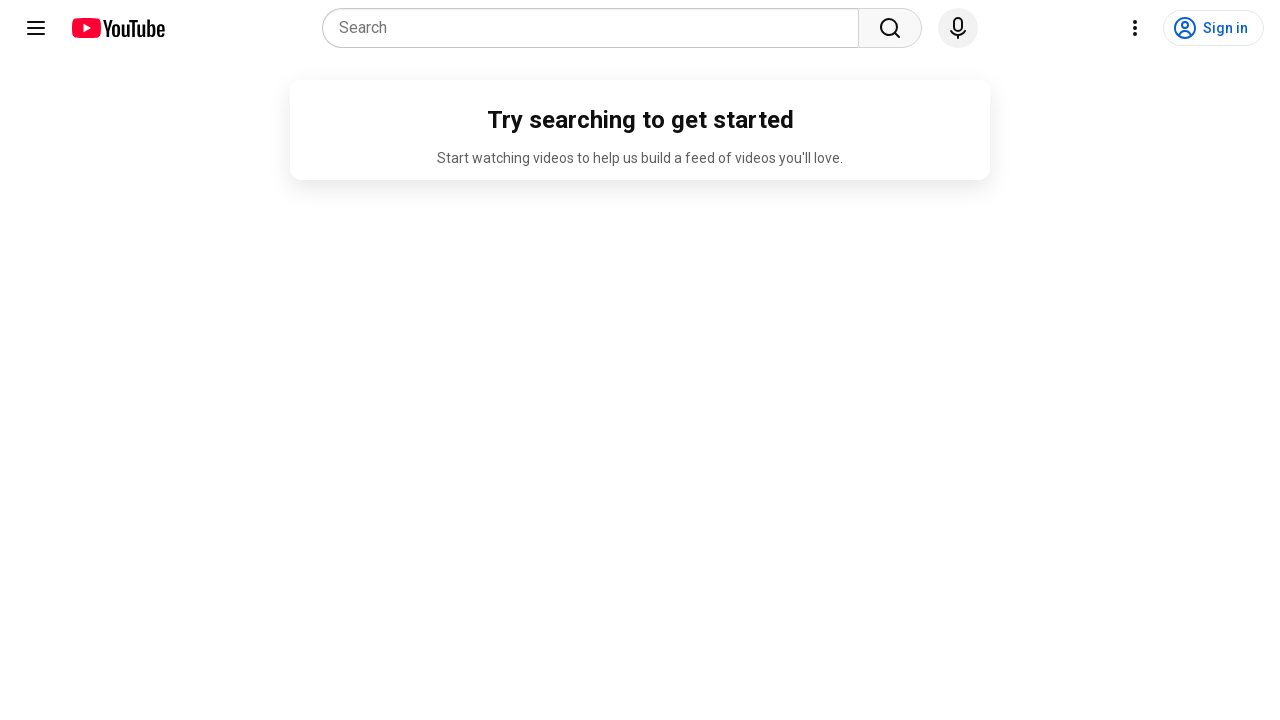

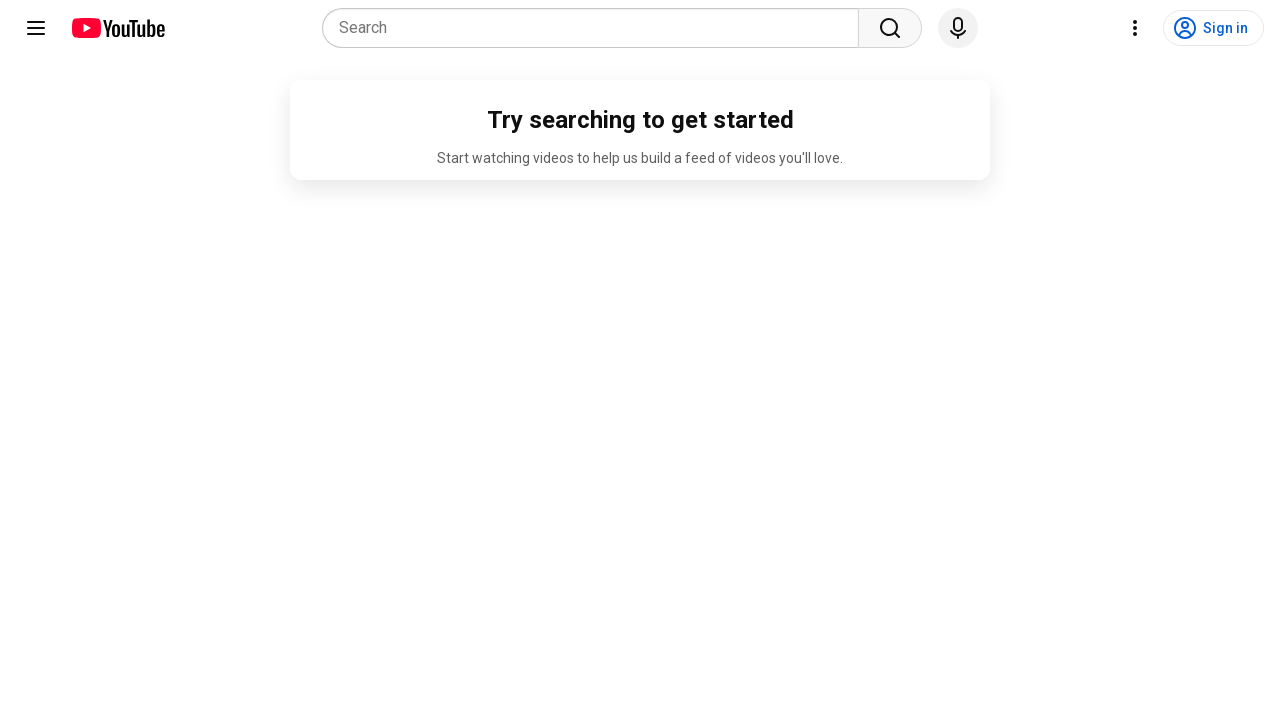